Tests drag and drop functionality by dragging a tree view item to a price checker area and verifying the price is displayed

Starting URL: https://demos.telerik.com/aspnet-ajax/treeview/examples/overview/defaultcs.aspx

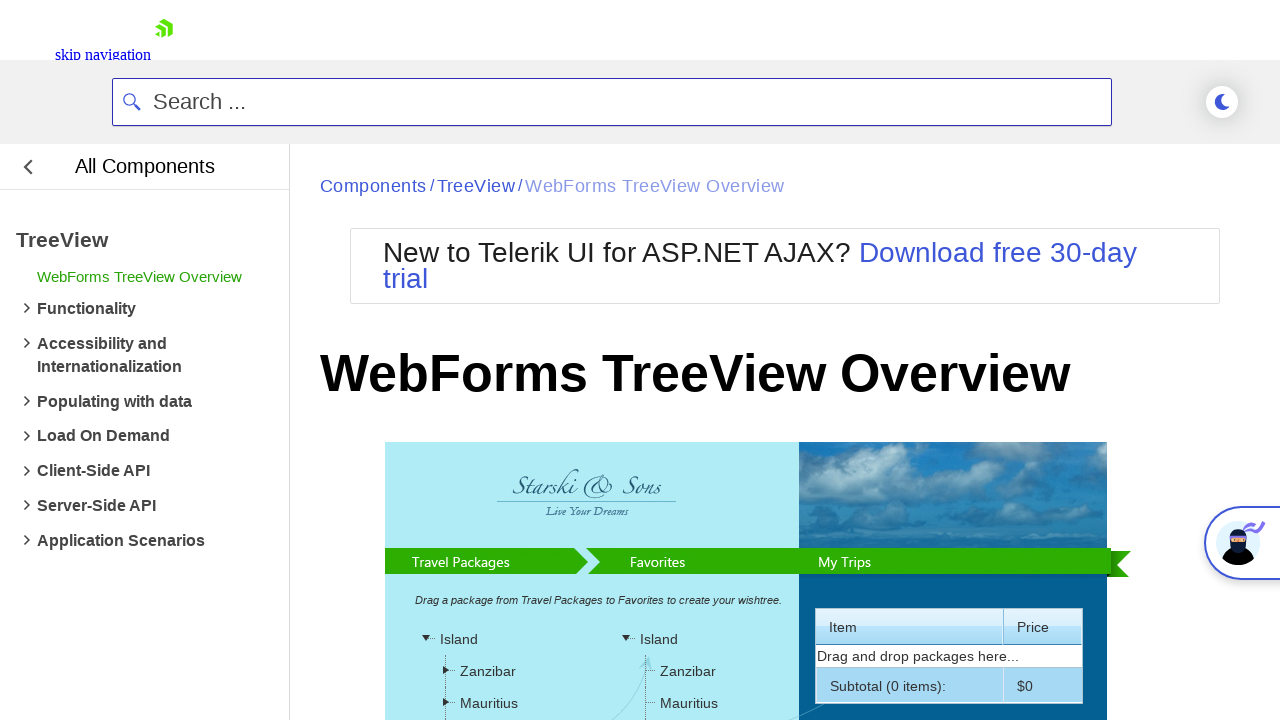

Located tree view item to drag
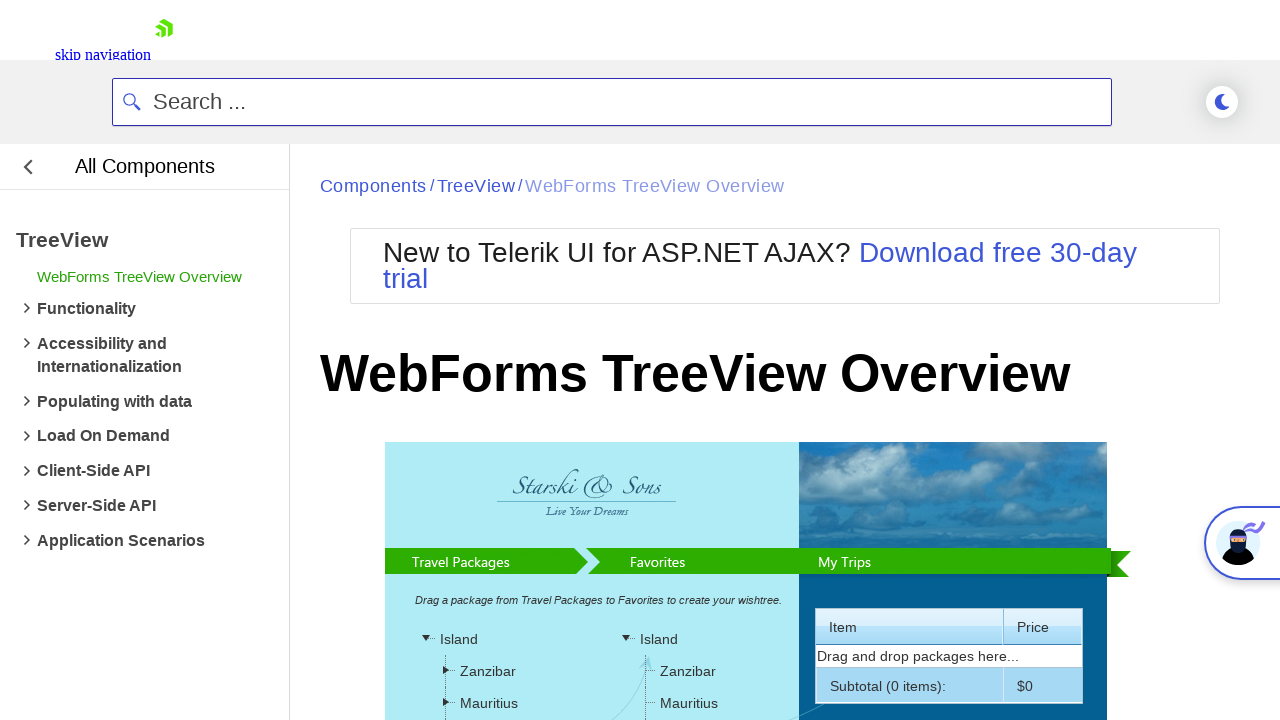

Located price checker target area
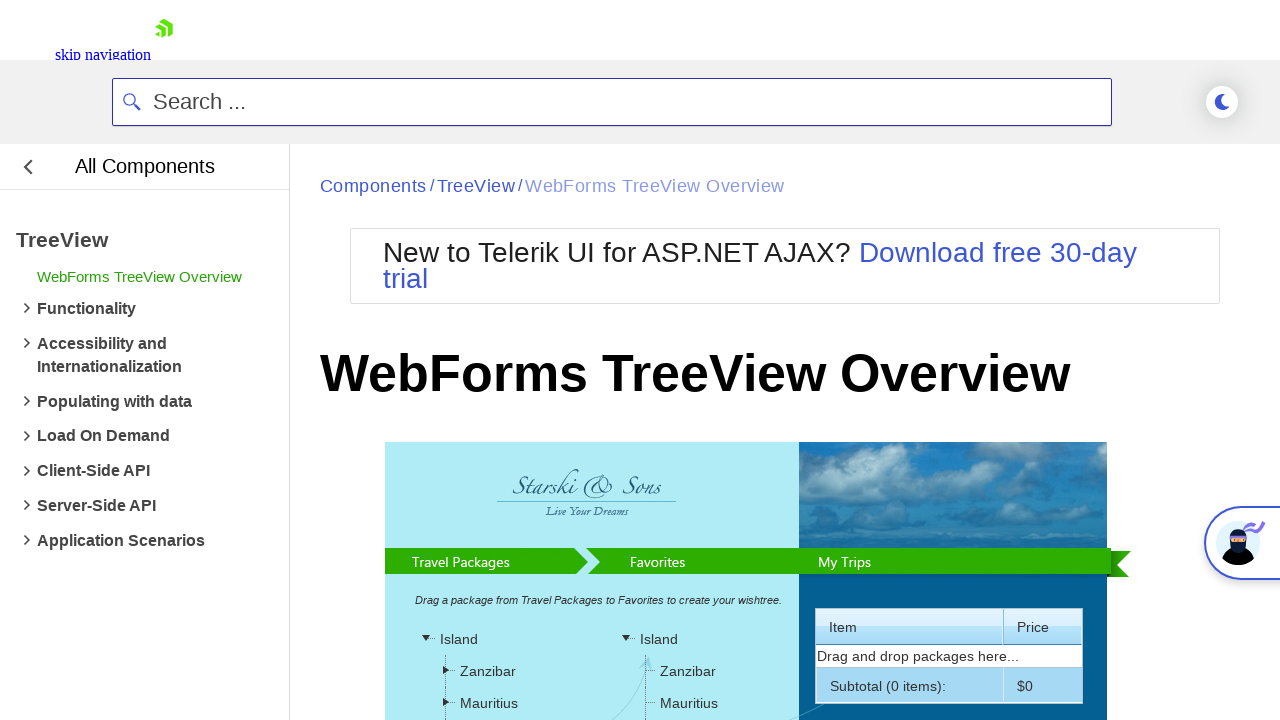

Dragged tree view item to price checker area at (687, 503)
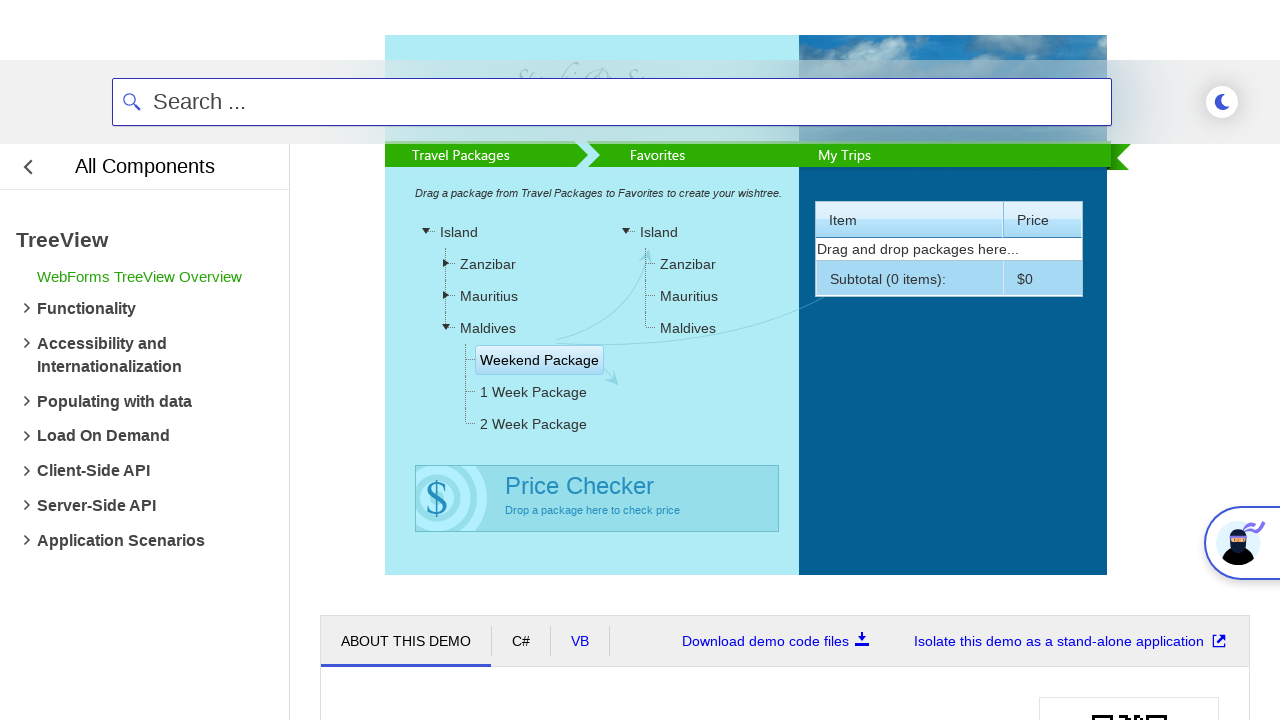

Price message updated after drag and drop
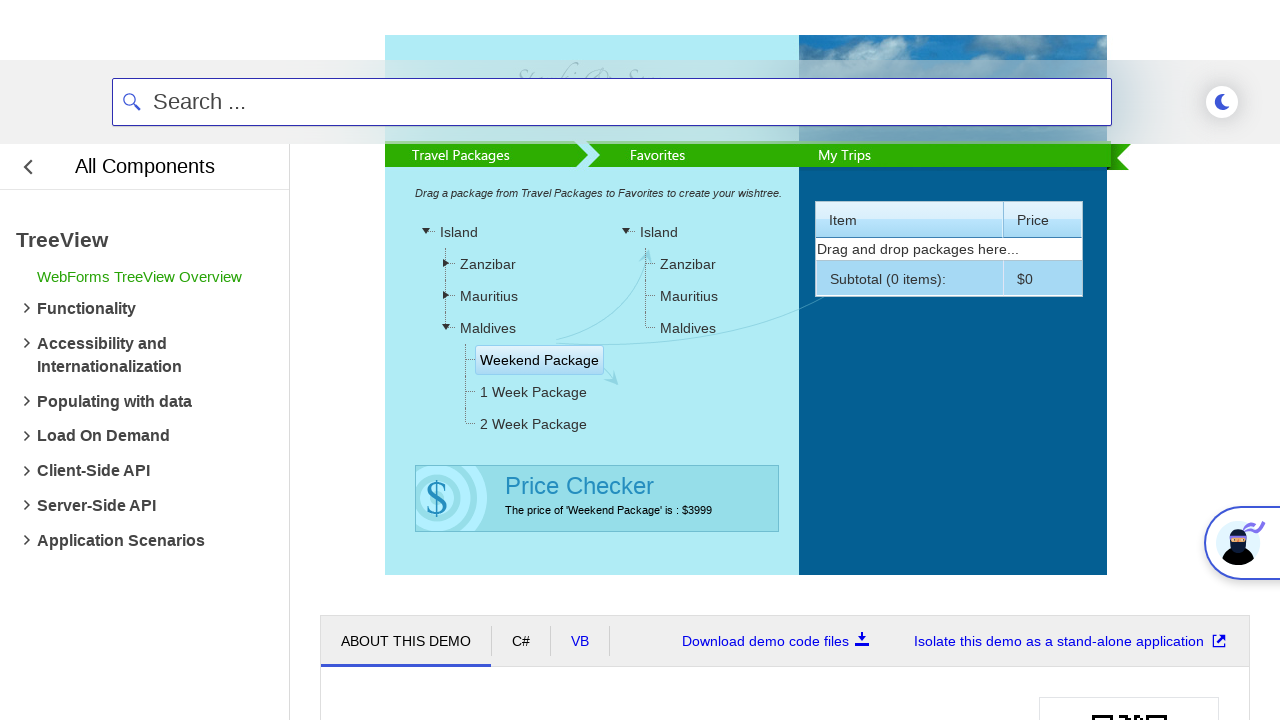

Retrieved price message text: 'The price of 'Weekend Package' is : $3999'
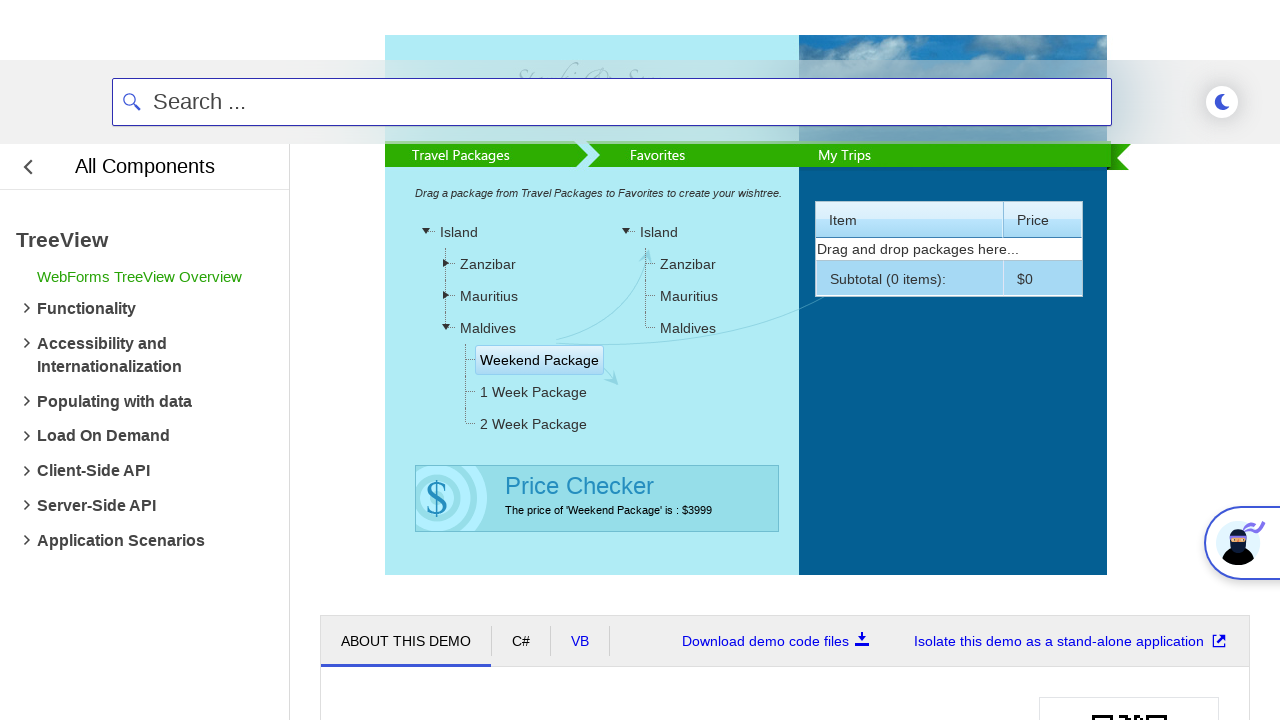

Verified that price '$3999' is displayed in the message
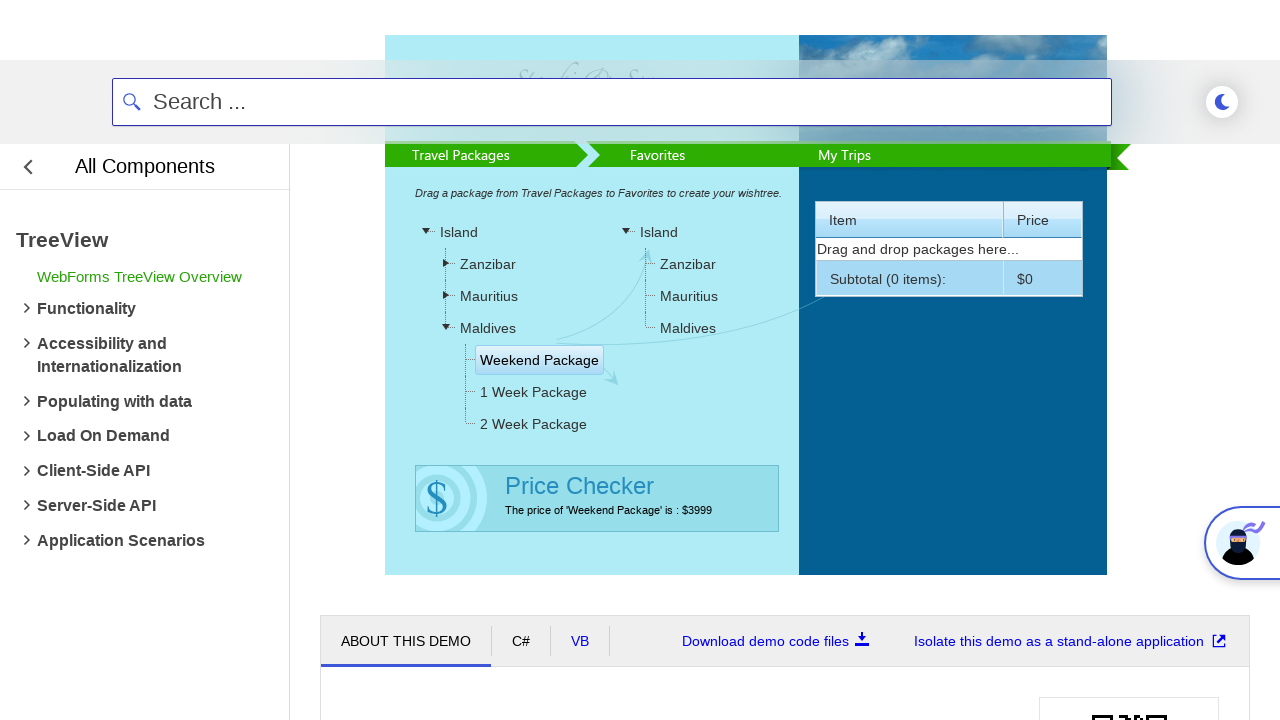

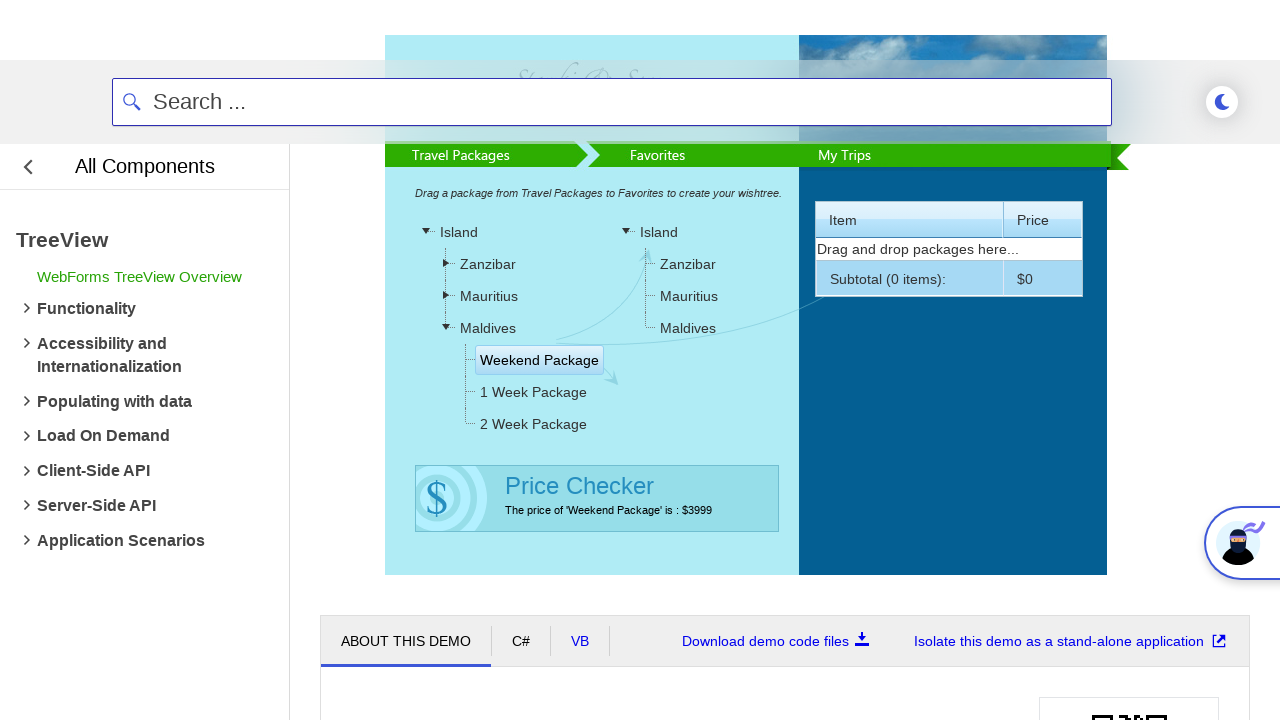